Tests file download functionality by navigating to a download page and clicking on a file link to download it

Starting URL: https://the-internet.herokuapp.com/download

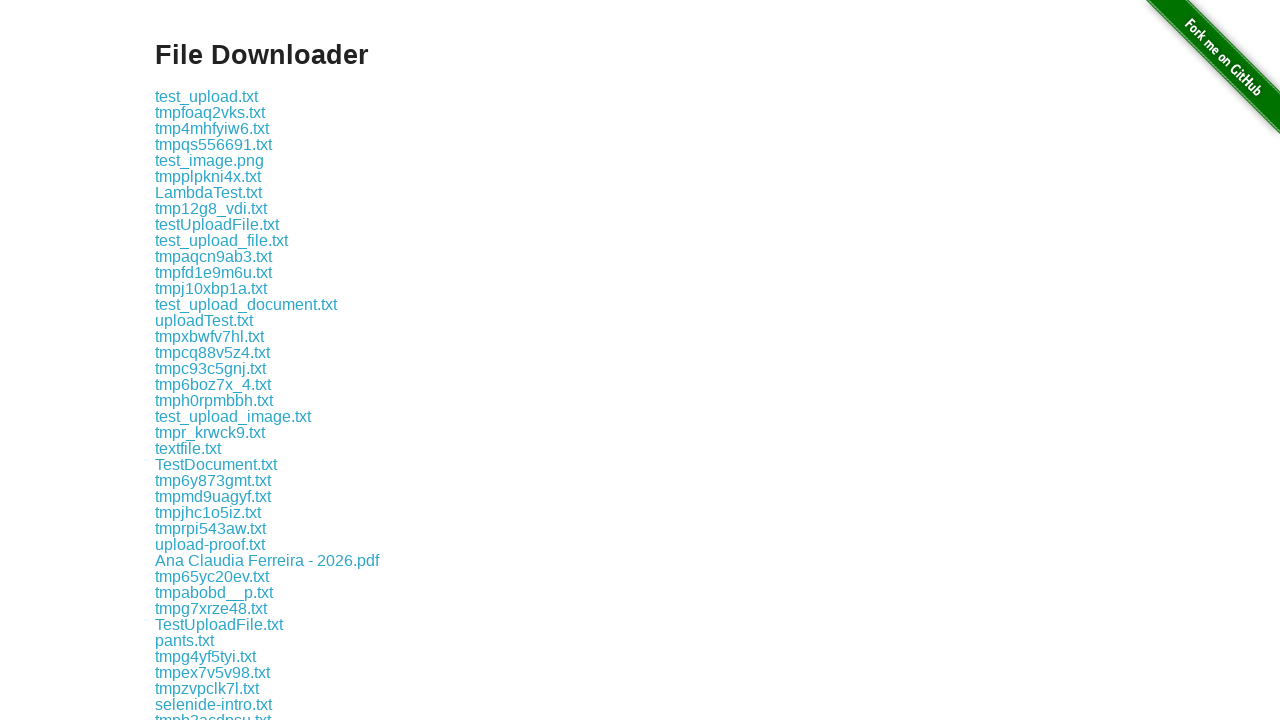

Clicked on some-file.txt link to initiate download at (198, 447) on xpath=//a[text()='some-file.txt']
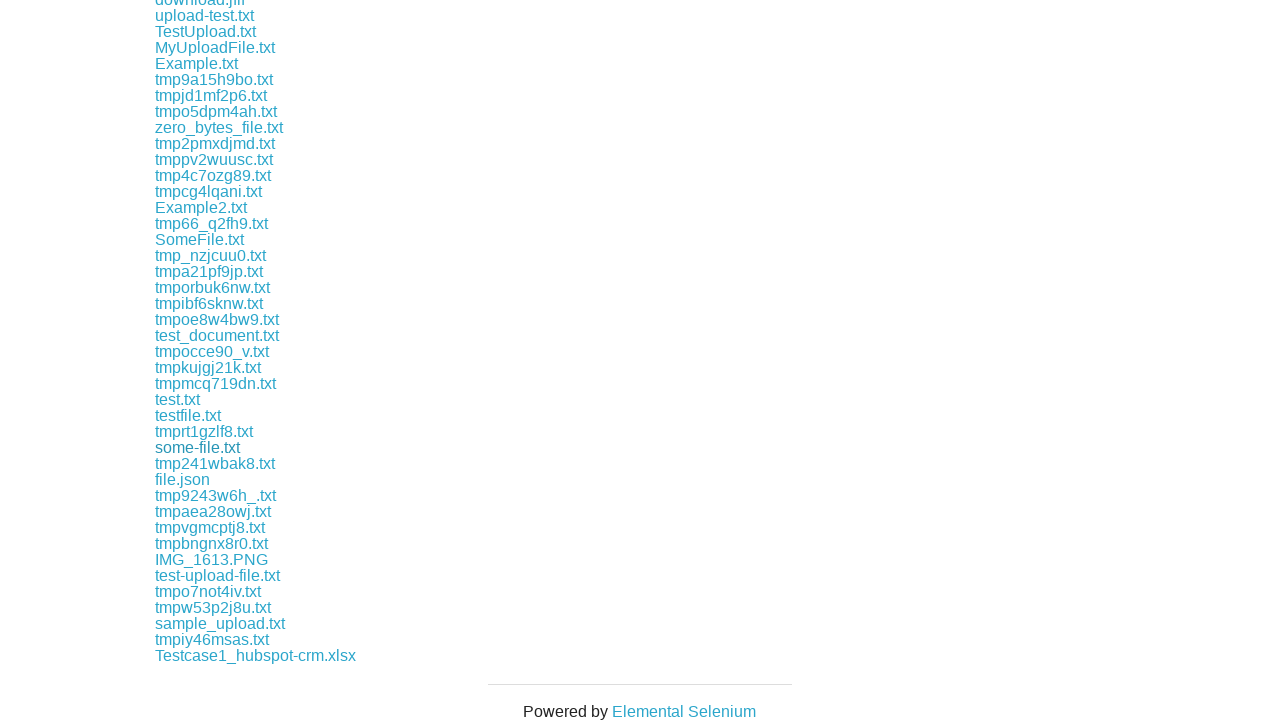

Download completed and file object obtained
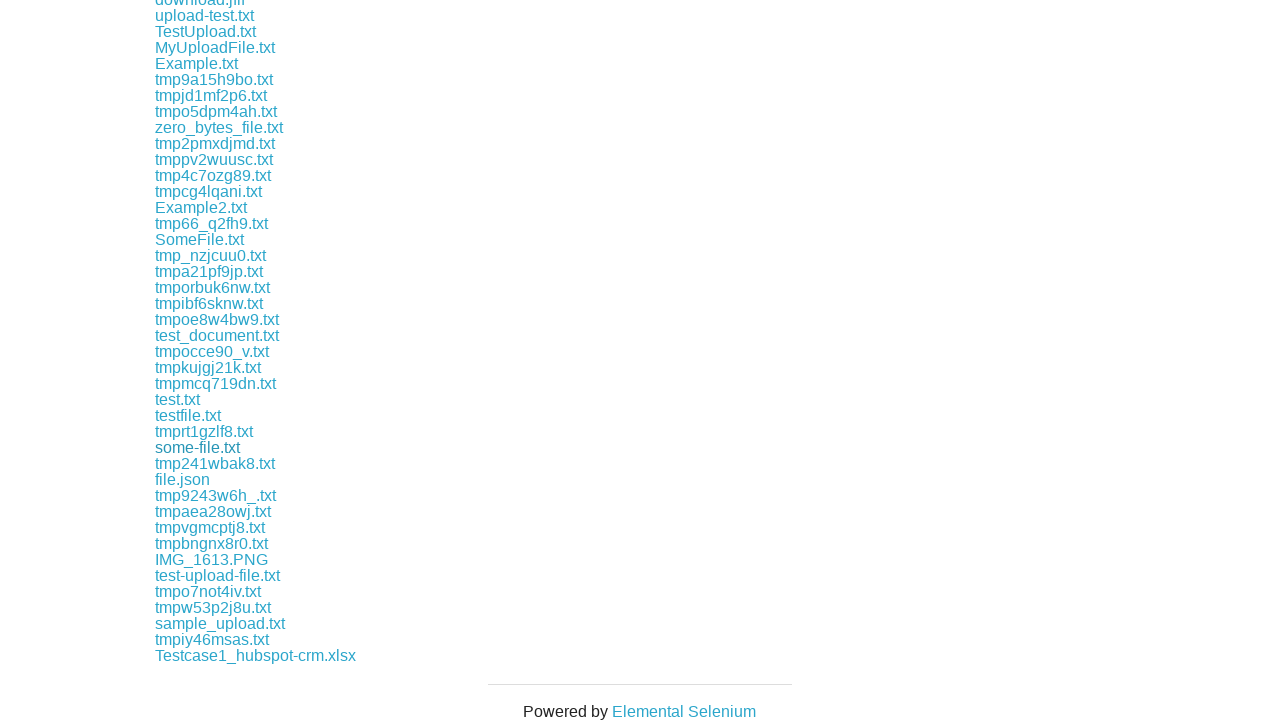

Verified downloaded file has correct filename 'some-file.txt'
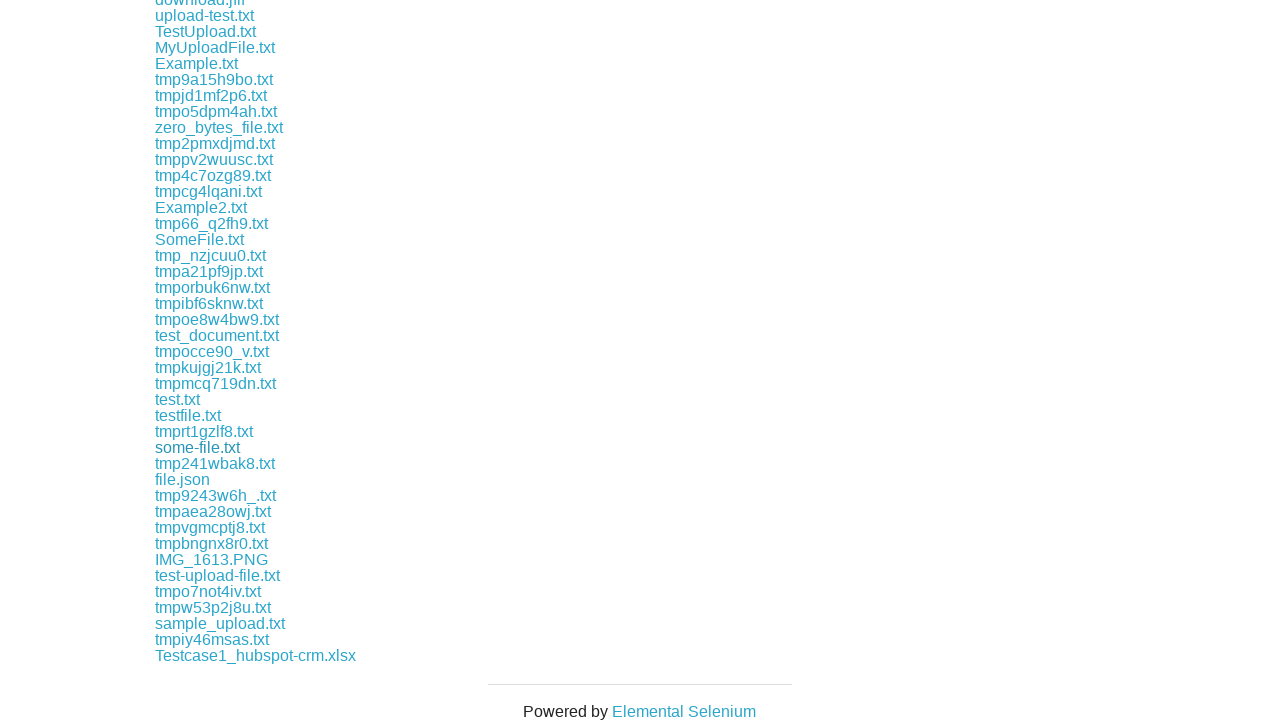

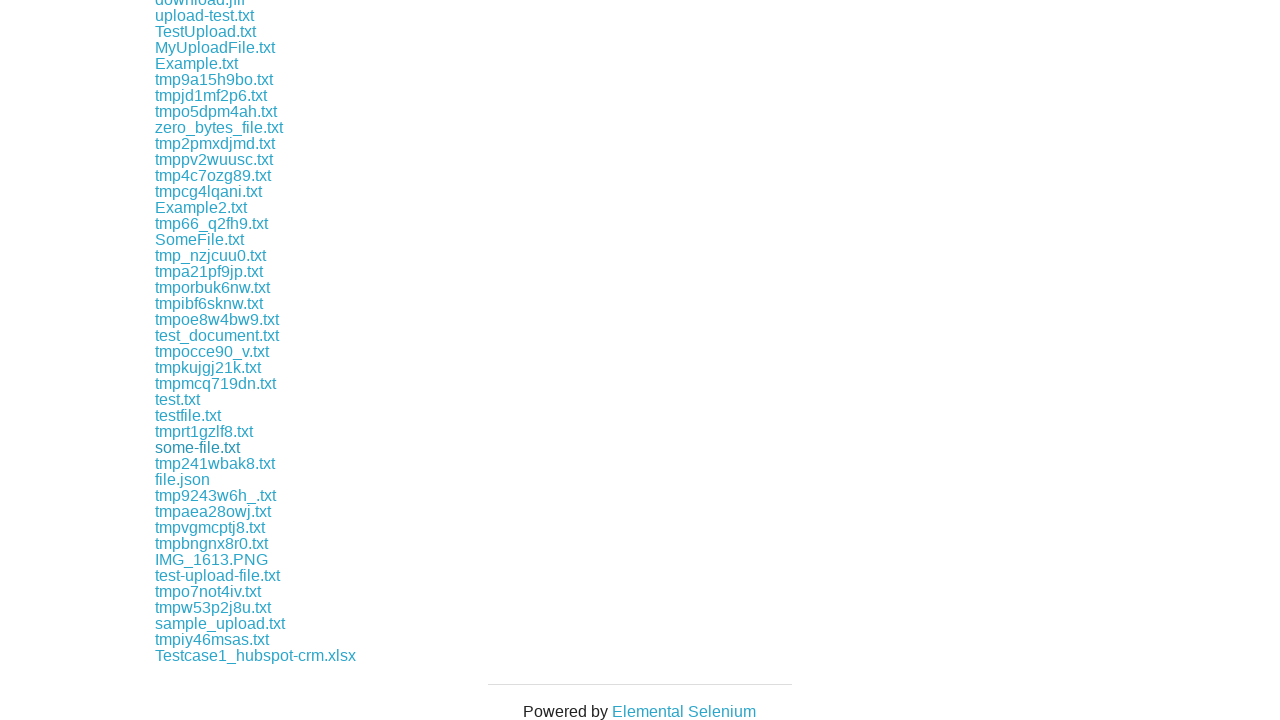